Navigates to time.gov website and extracts the UTC time from time elements on the page

Starting URL: https://www.time.gov/

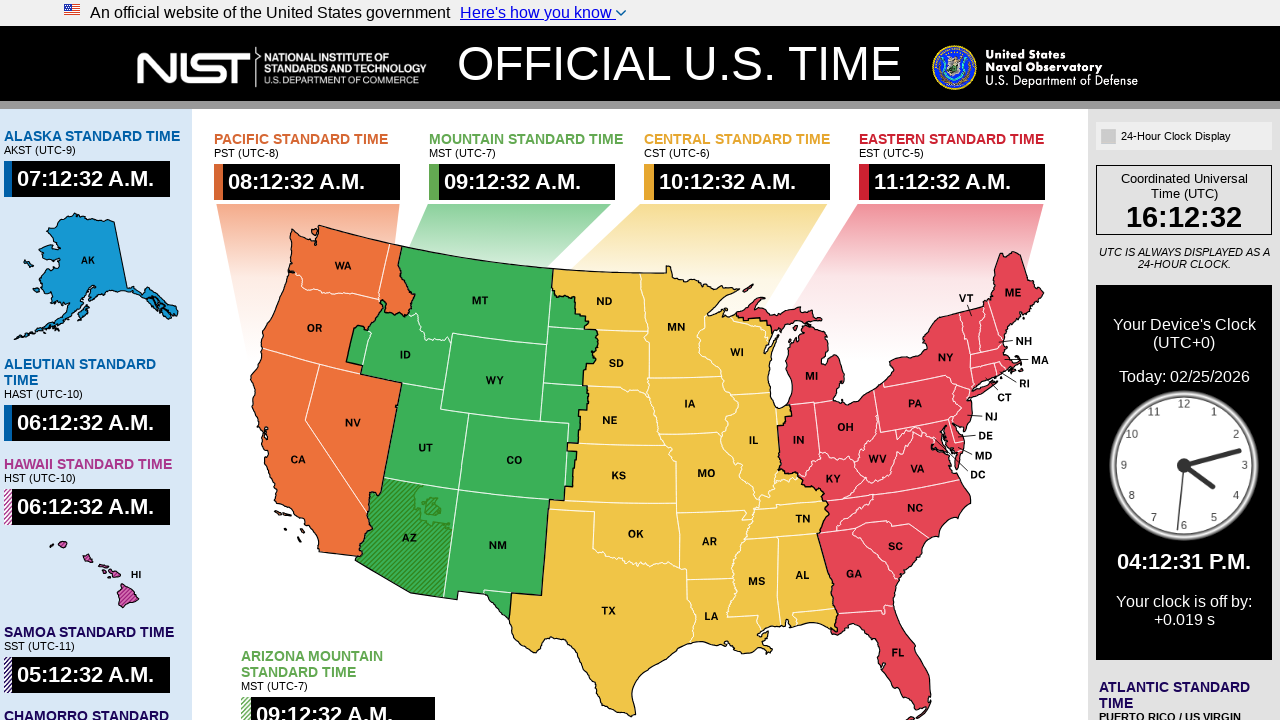

Navigated to time.gov website
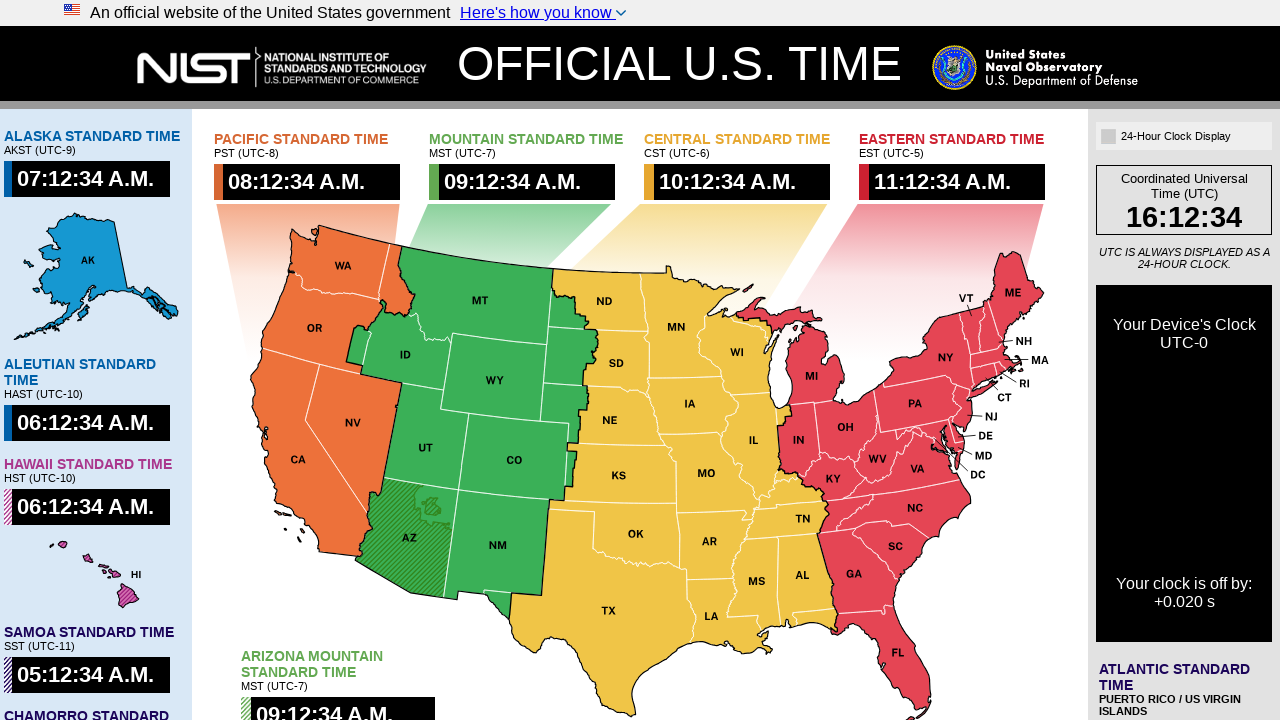

Time elements loaded on the page
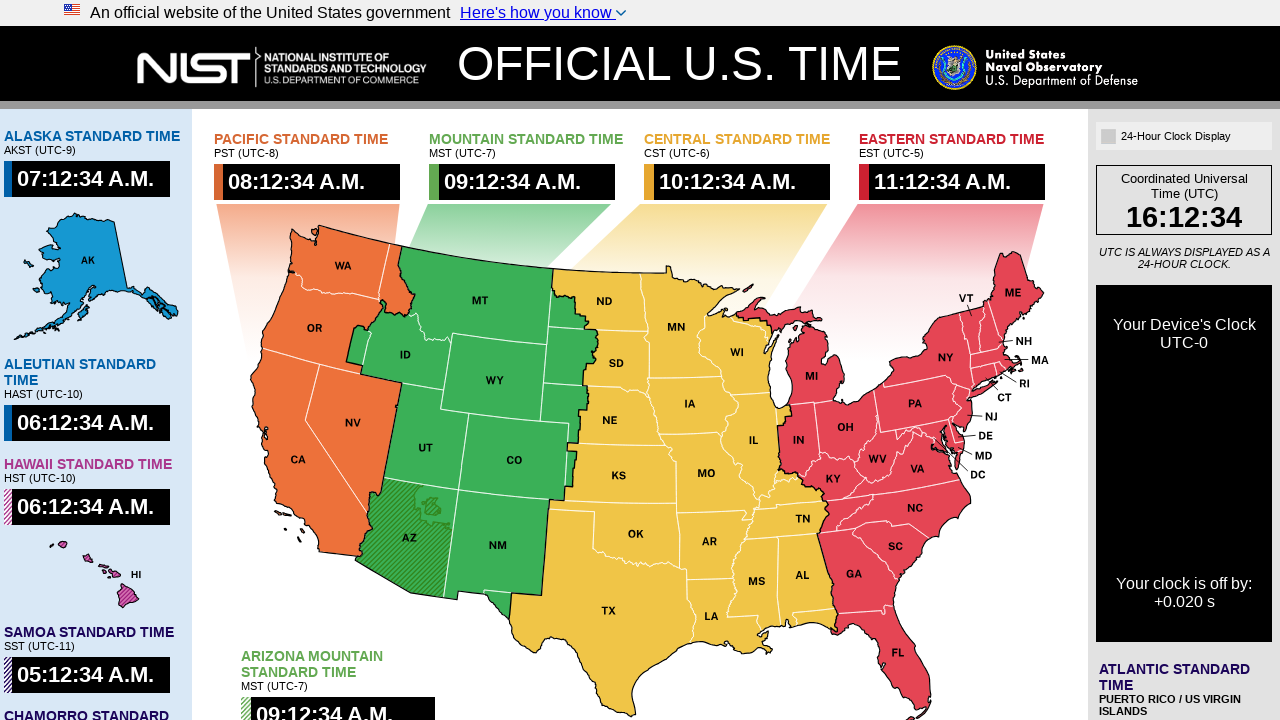

Queried all time elements from the page
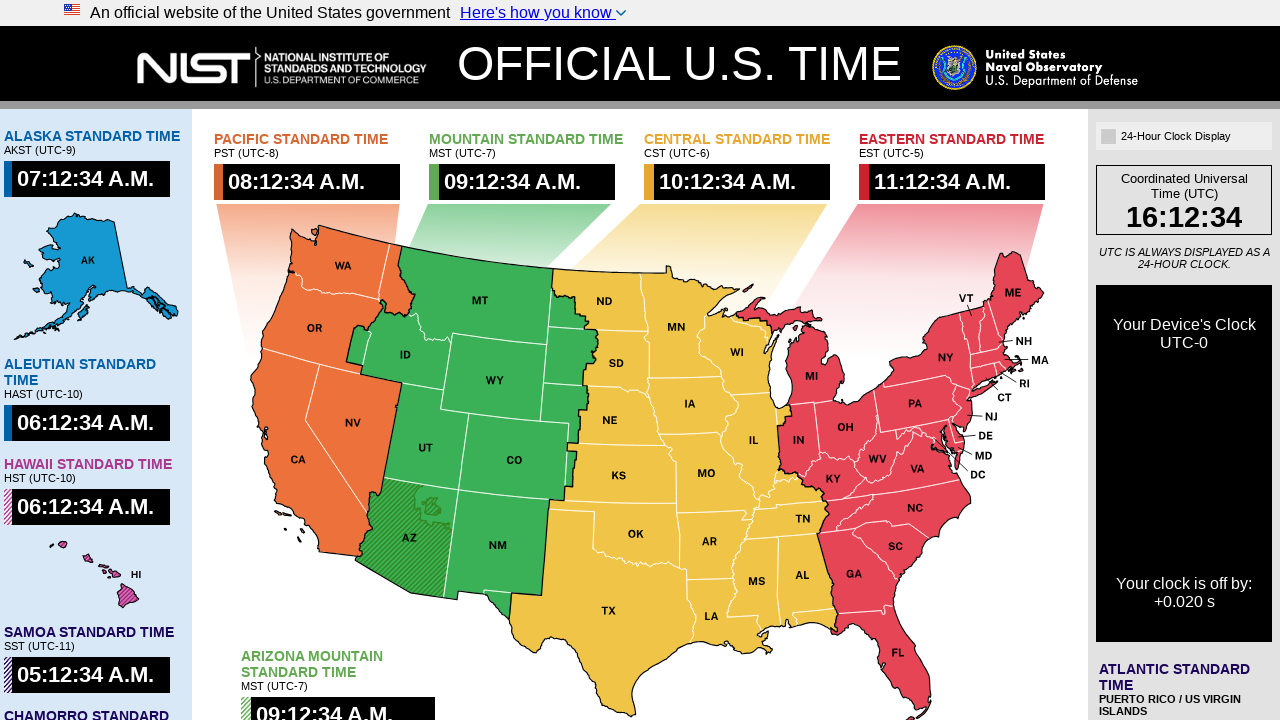

Extracted UTC time from element with id 'timeUTC': 16:12:34
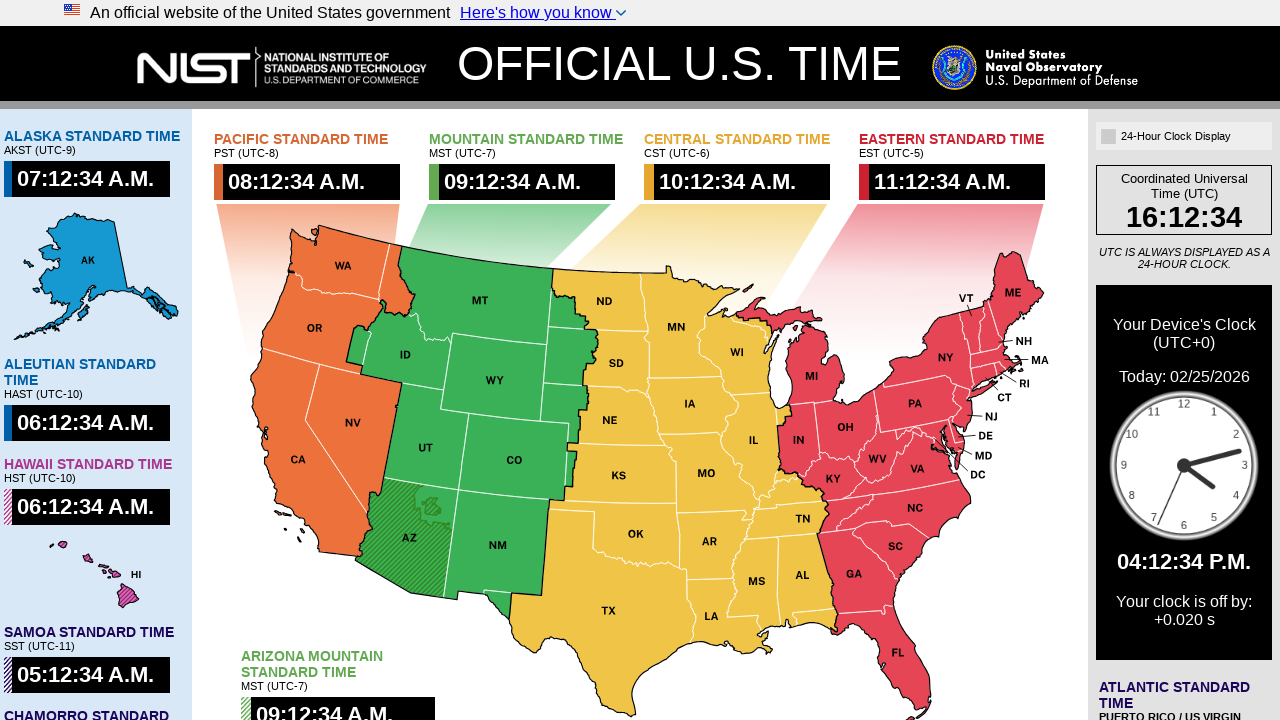

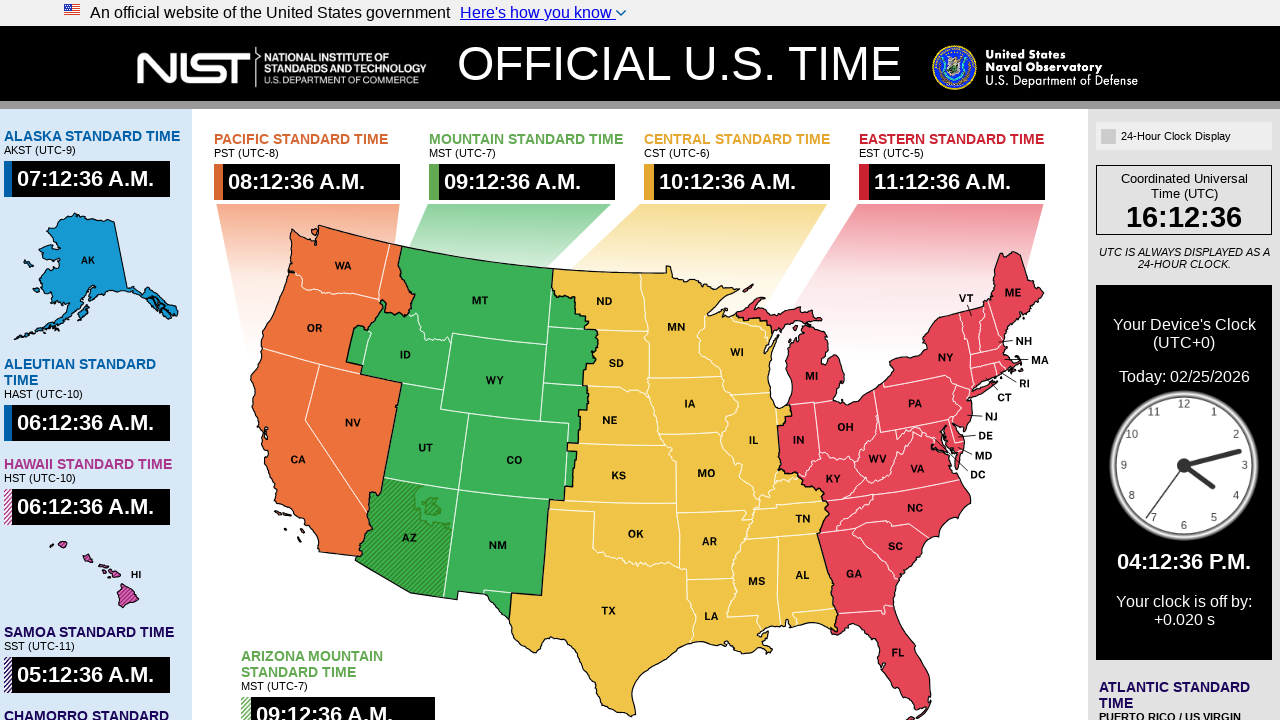